Tests clearing the complete state of all items by checking and then unchecking the toggle all checkbox

Starting URL: https://demo.playwright.dev/todomvc

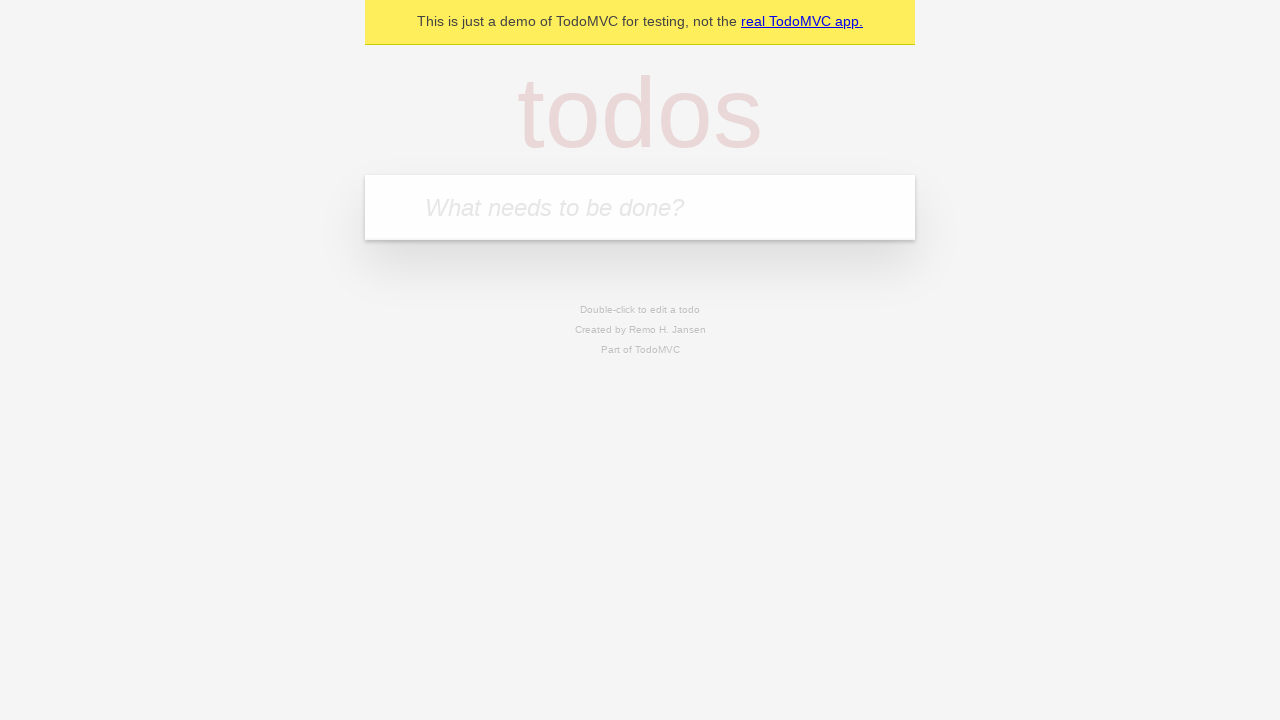

Filled todo input with 'buy some cheese' on internal:attr=[placeholder="What needs to be done?"i]
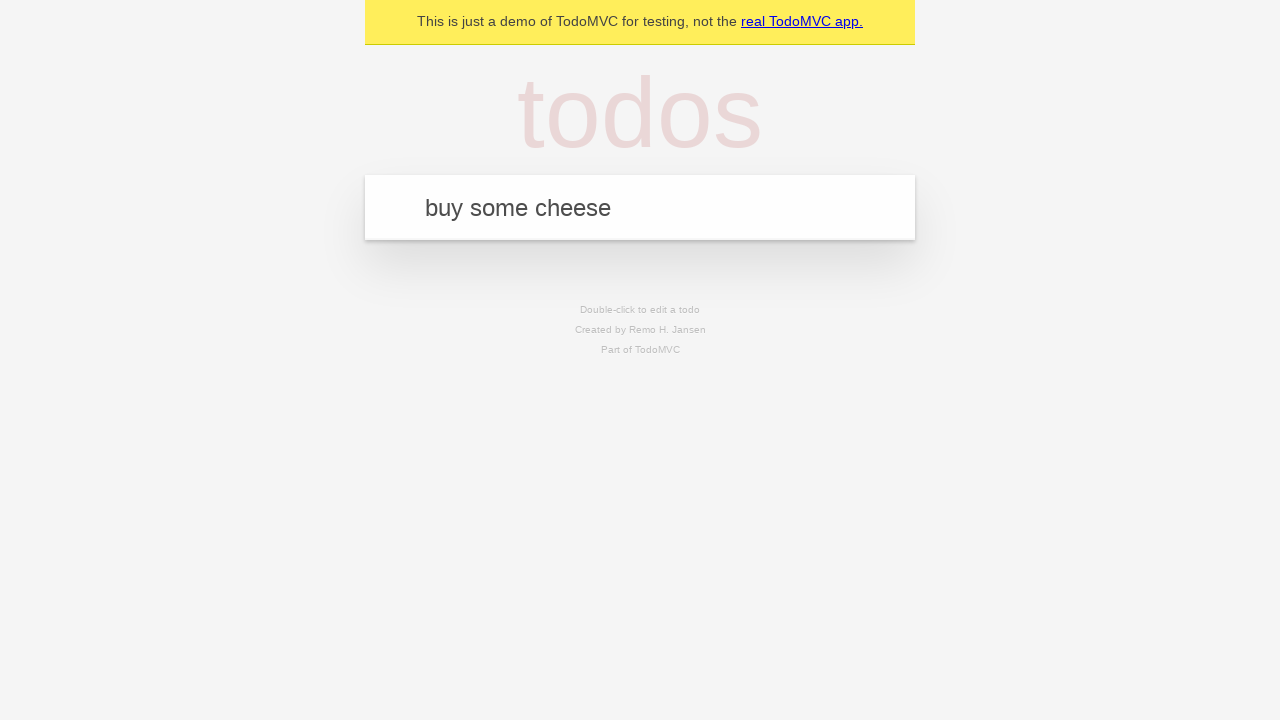

Pressed Enter to add first todo on internal:attr=[placeholder="What needs to be done?"i]
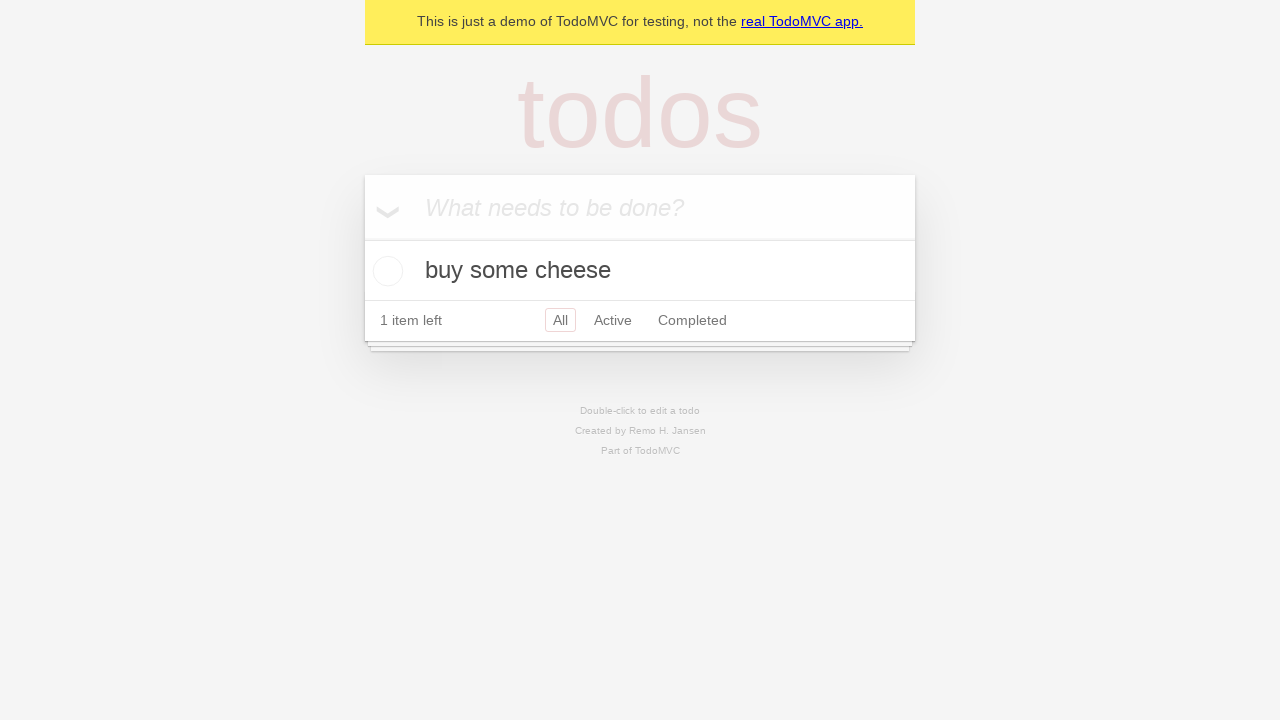

Filled todo input with 'feed the cat' on internal:attr=[placeholder="What needs to be done?"i]
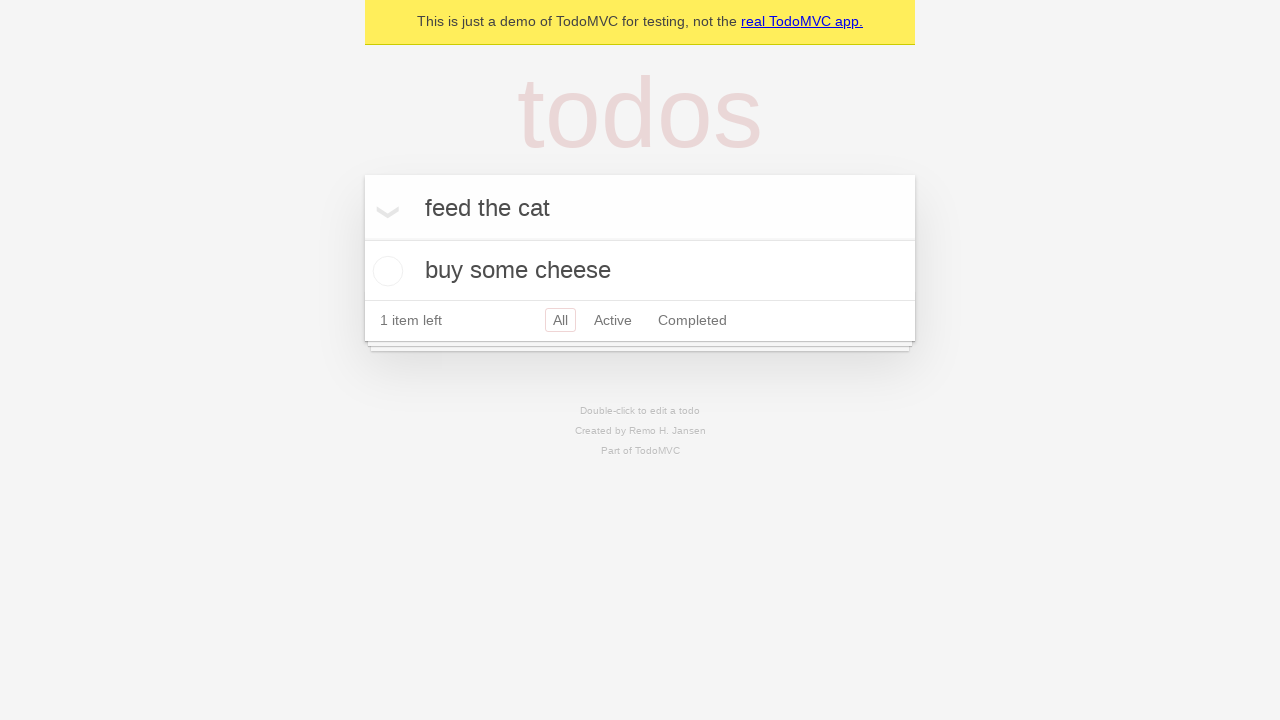

Pressed Enter to add second todo on internal:attr=[placeholder="What needs to be done?"i]
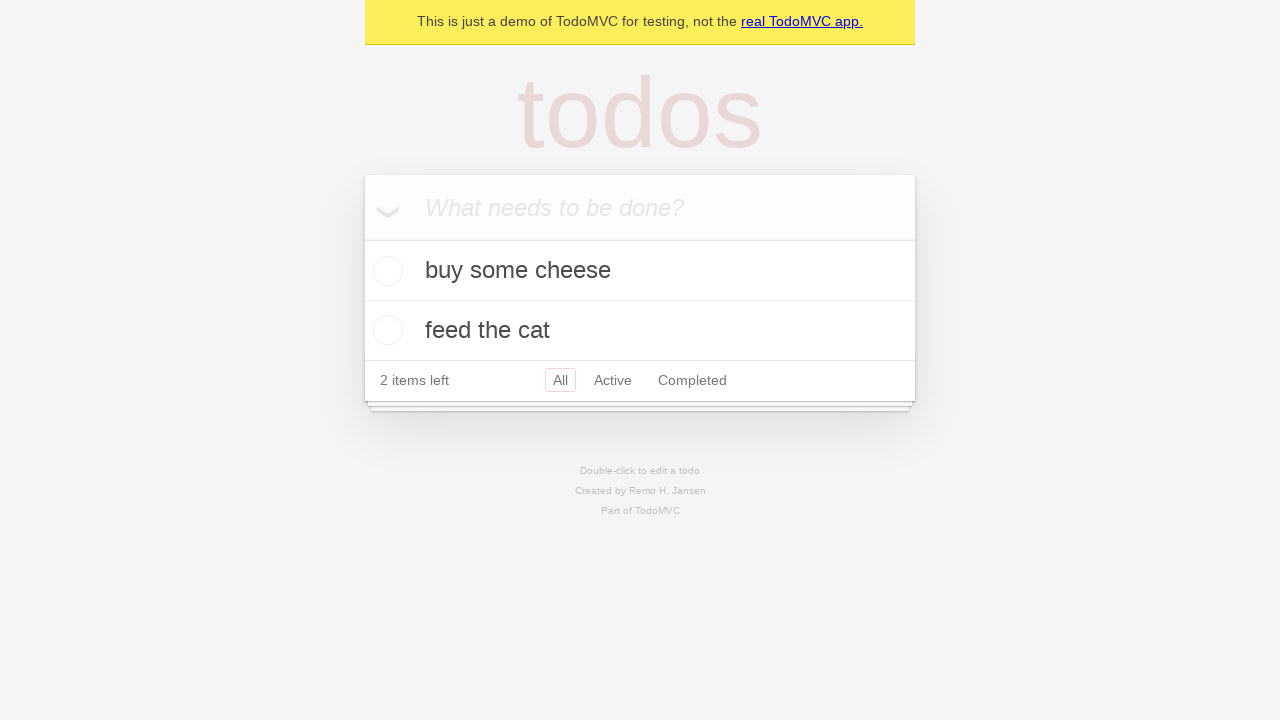

Filled todo input with 'book a doctors appointment' on internal:attr=[placeholder="What needs to be done?"i]
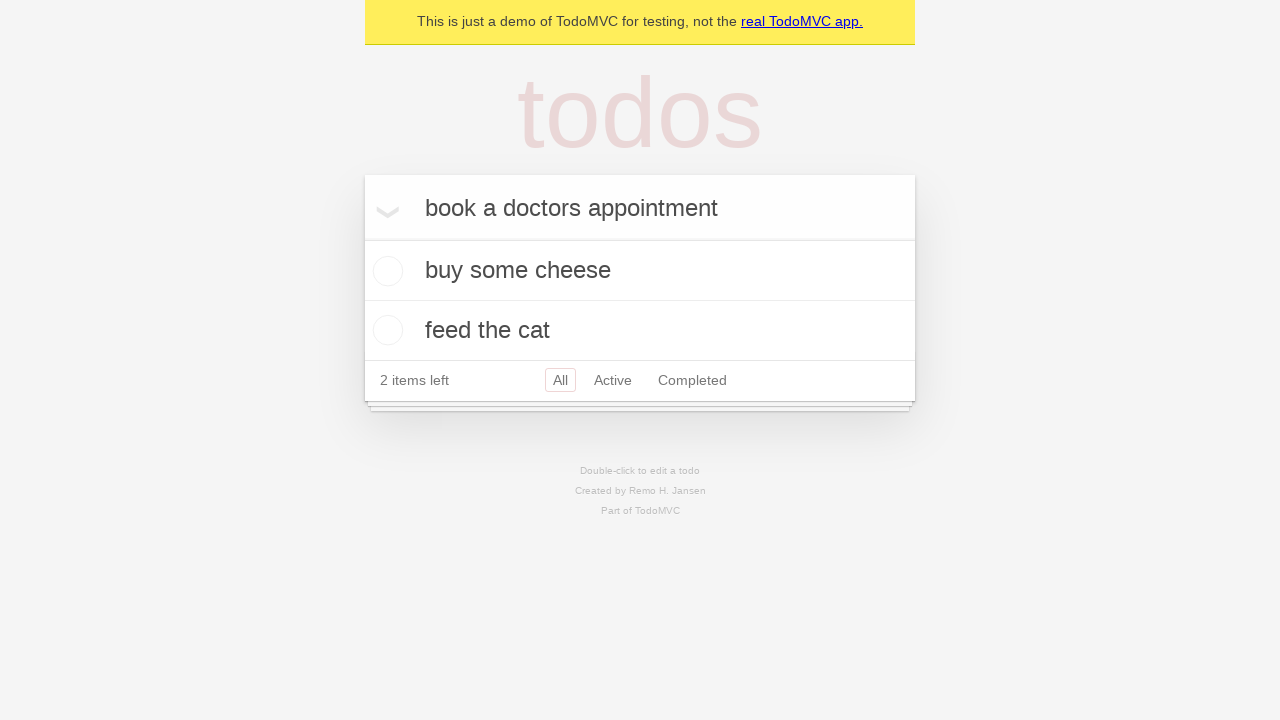

Pressed Enter to add third todo on internal:attr=[placeholder="What needs to be done?"i]
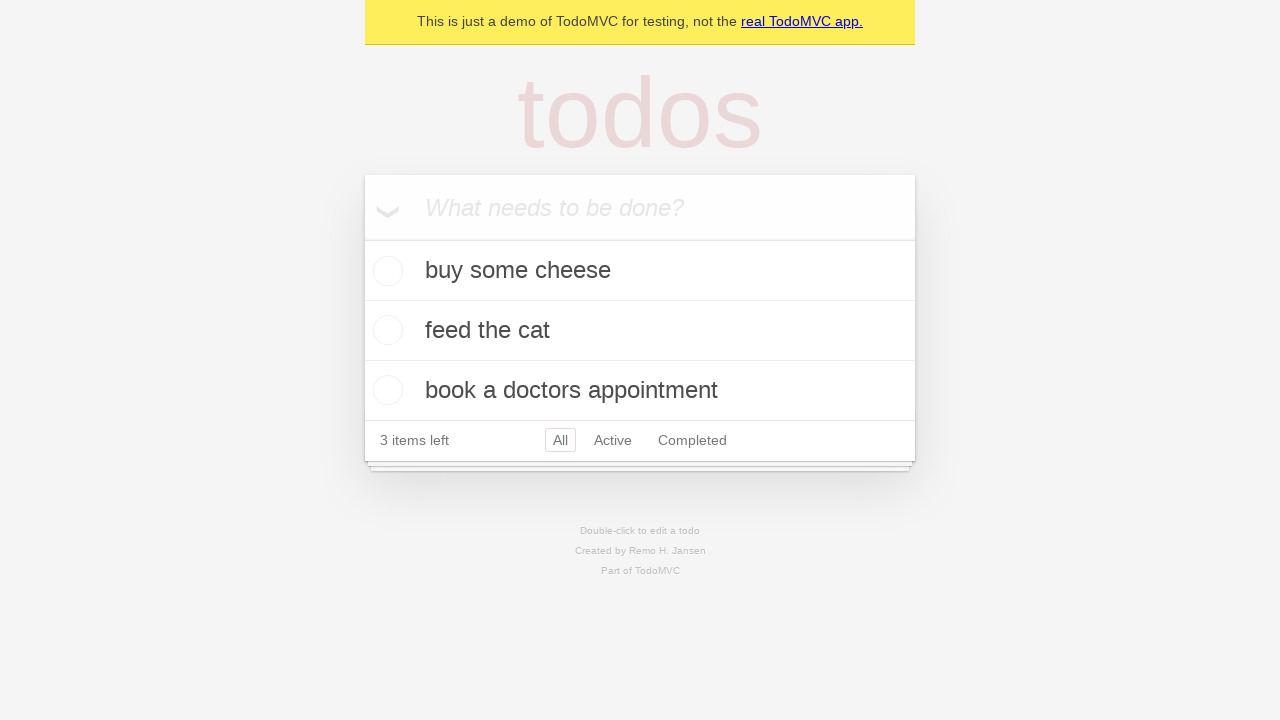

Checked toggle all checkbox to mark all todos as complete at (362, 238) on internal:label="Mark all as complete"i
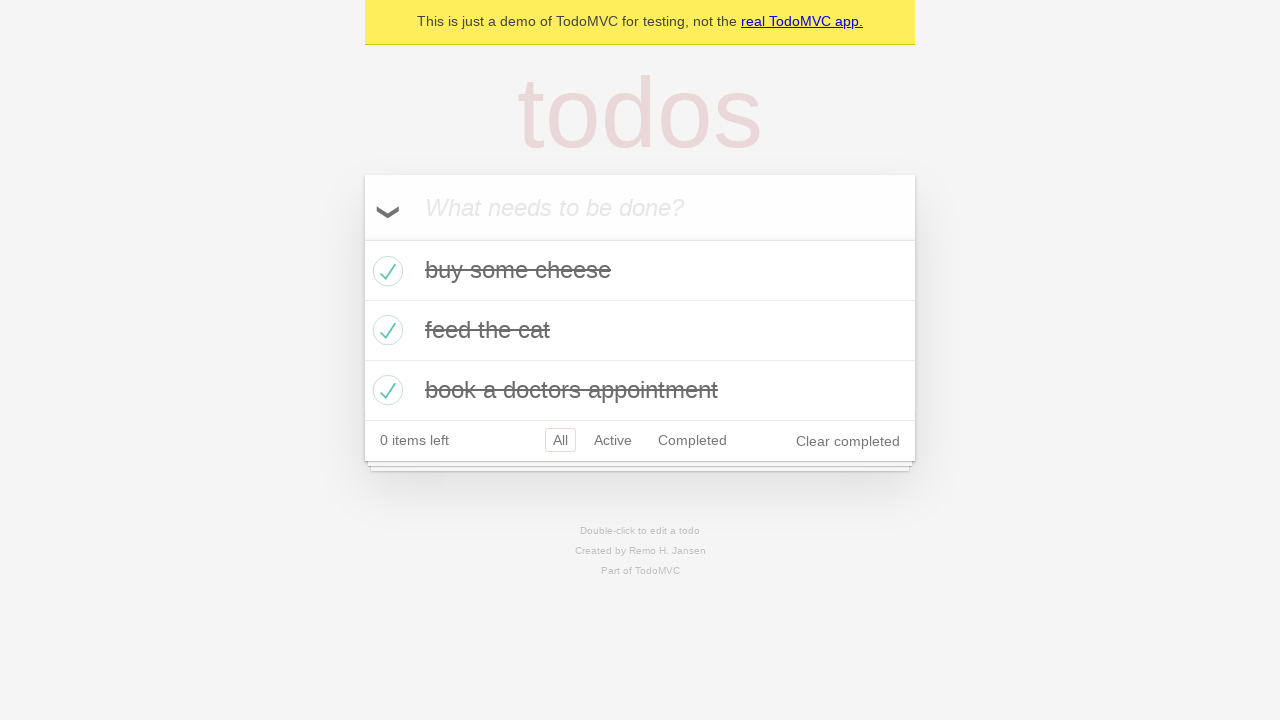

Unchecked toggle all checkbox to clear complete state of all todos at (362, 238) on internal:label="Mark all as complete"i
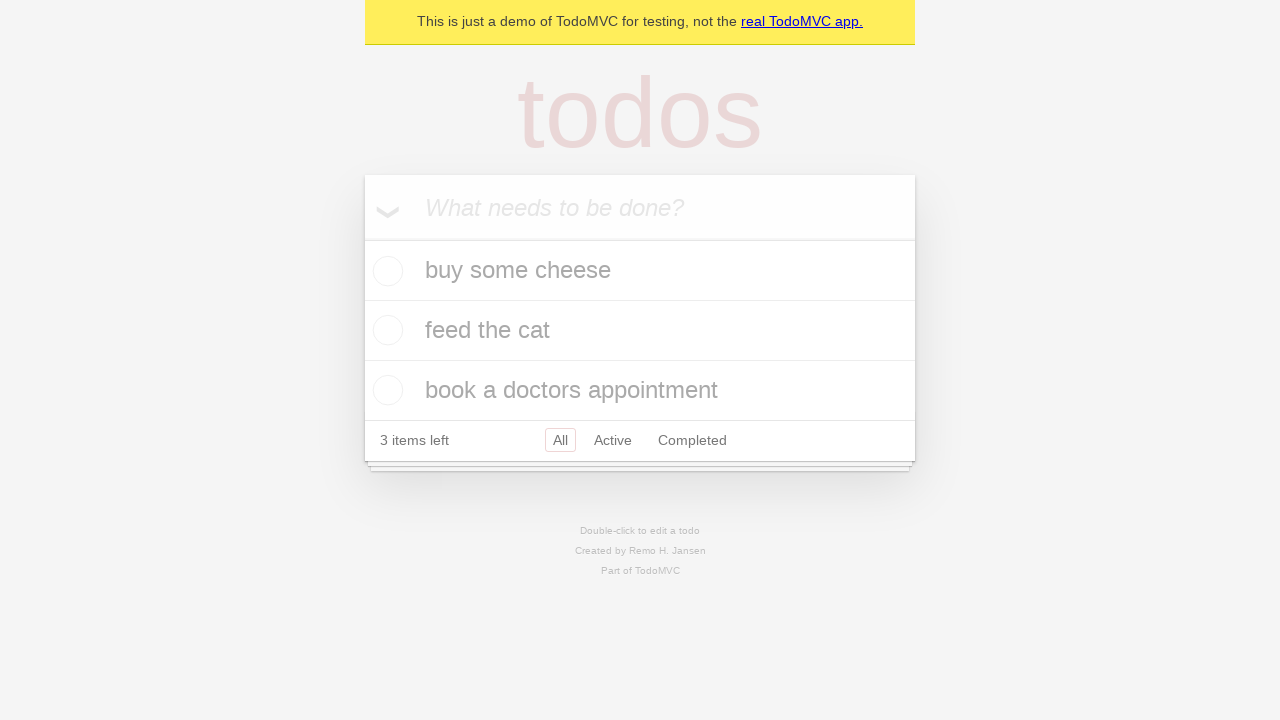

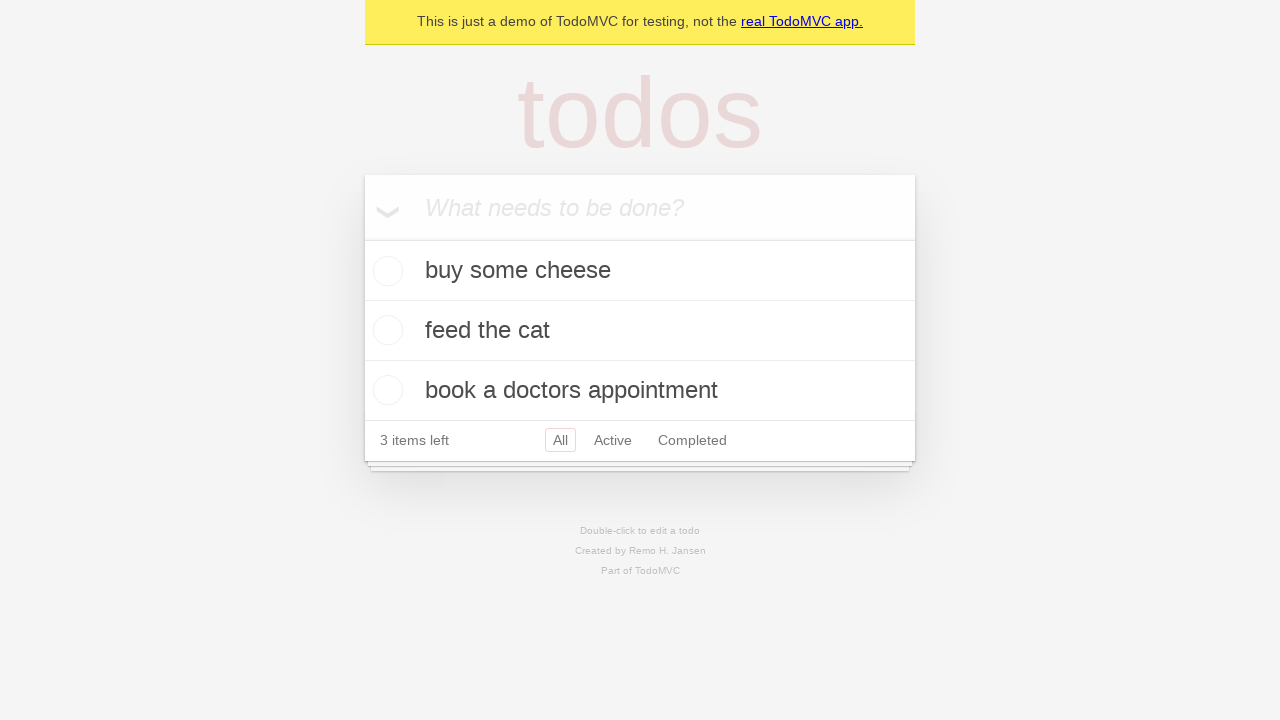